Tests finding a link by its calculated text value (based on pi^e * 10000), clicking it, then filling out a form with personal information (name, surname, city, country) and submitting it.

Starting URL: http://suninjuly.github.io/find_link_text

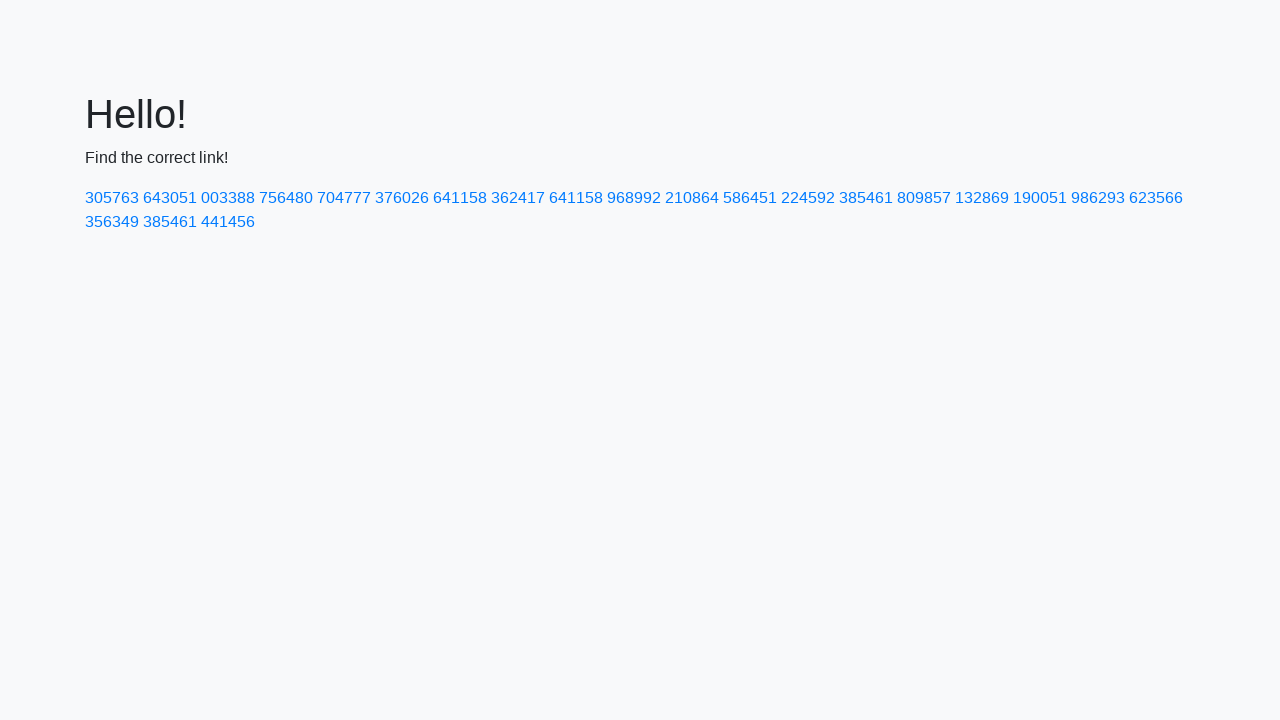

Clicked link with text '224592' (calculated from pi^e * 10000) at (808, 198) on text=224592
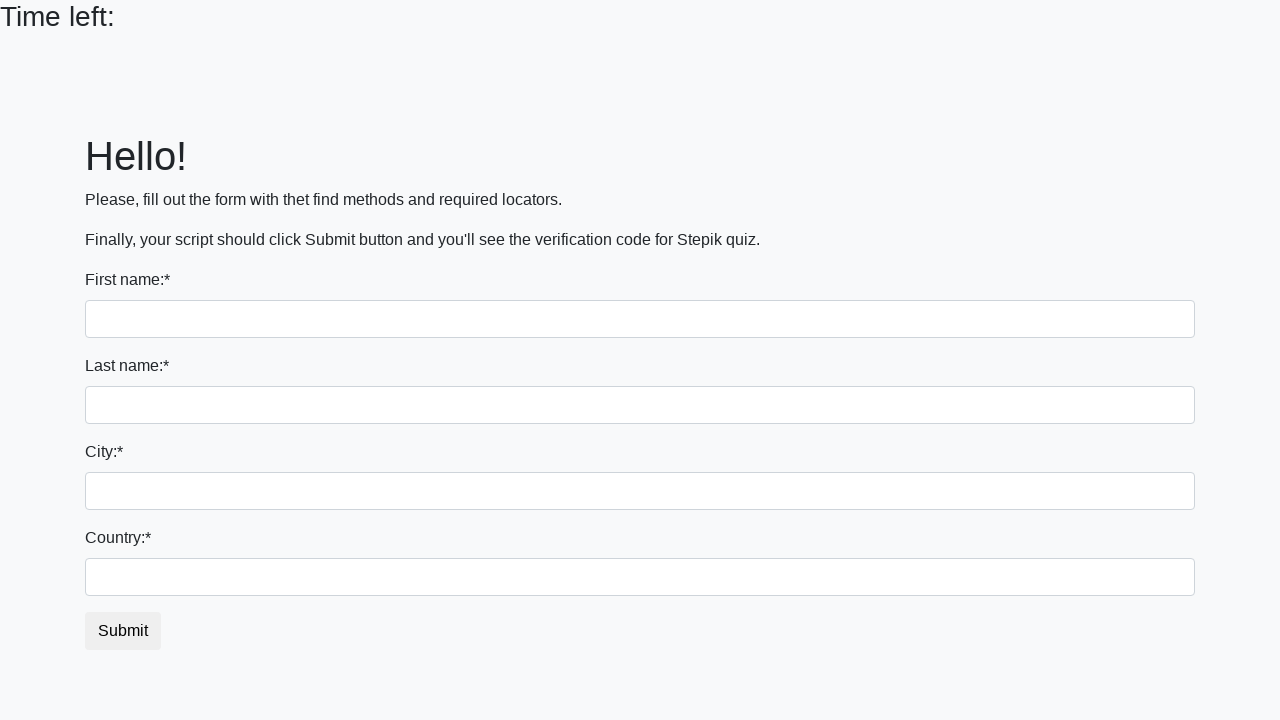

Filled in name field with 'Ivan' on xpath=/html/body/div/form/div[1]/input
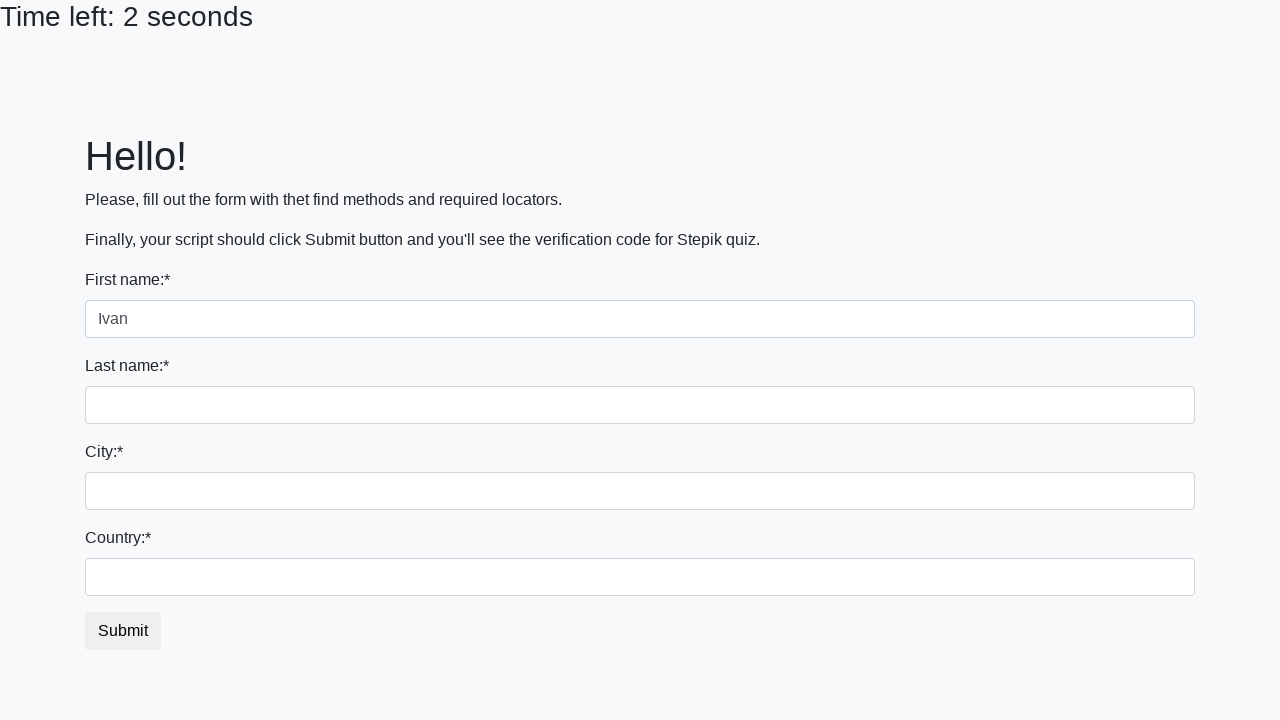

Filled in surname field with 'Petrko' on xpath=/html/body/div/form/div[2]/input
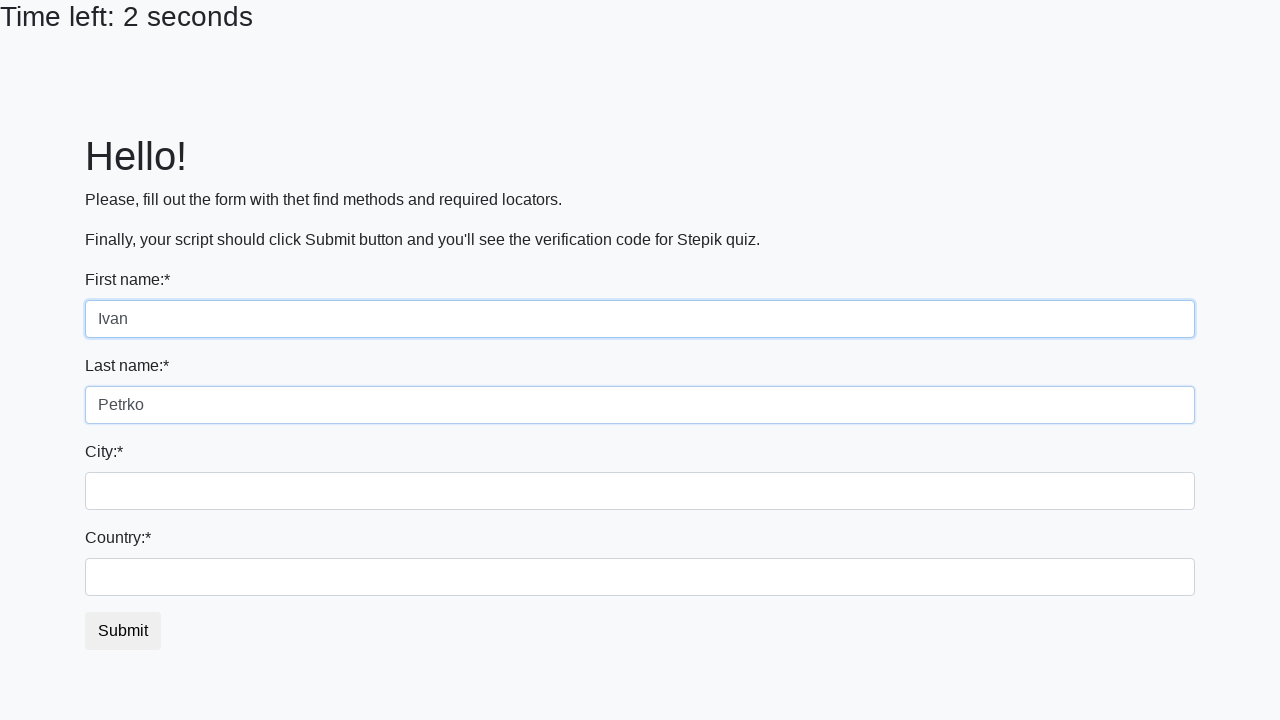

Filled in city field with 'Uzhgorord' on xpath=/html/body/div/form/div[3]/input
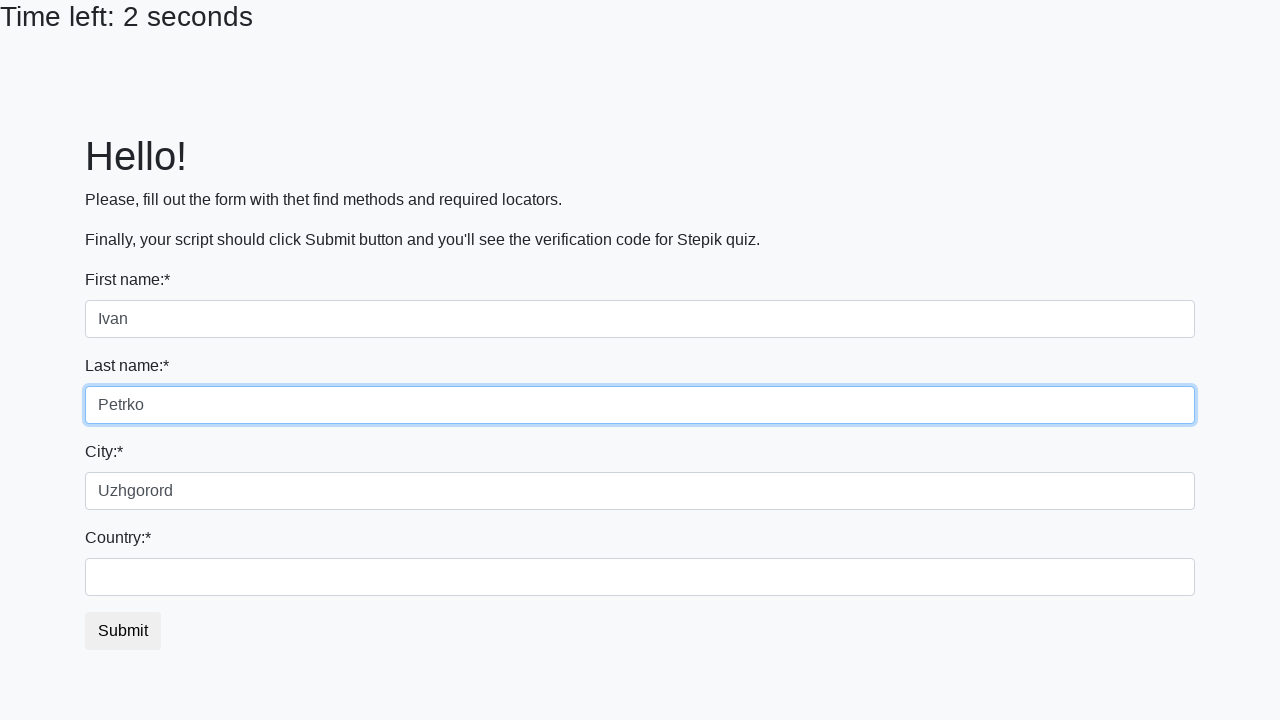

Filled in country field with 'UA' on xpath=/html/body/div/form/div[4]/input
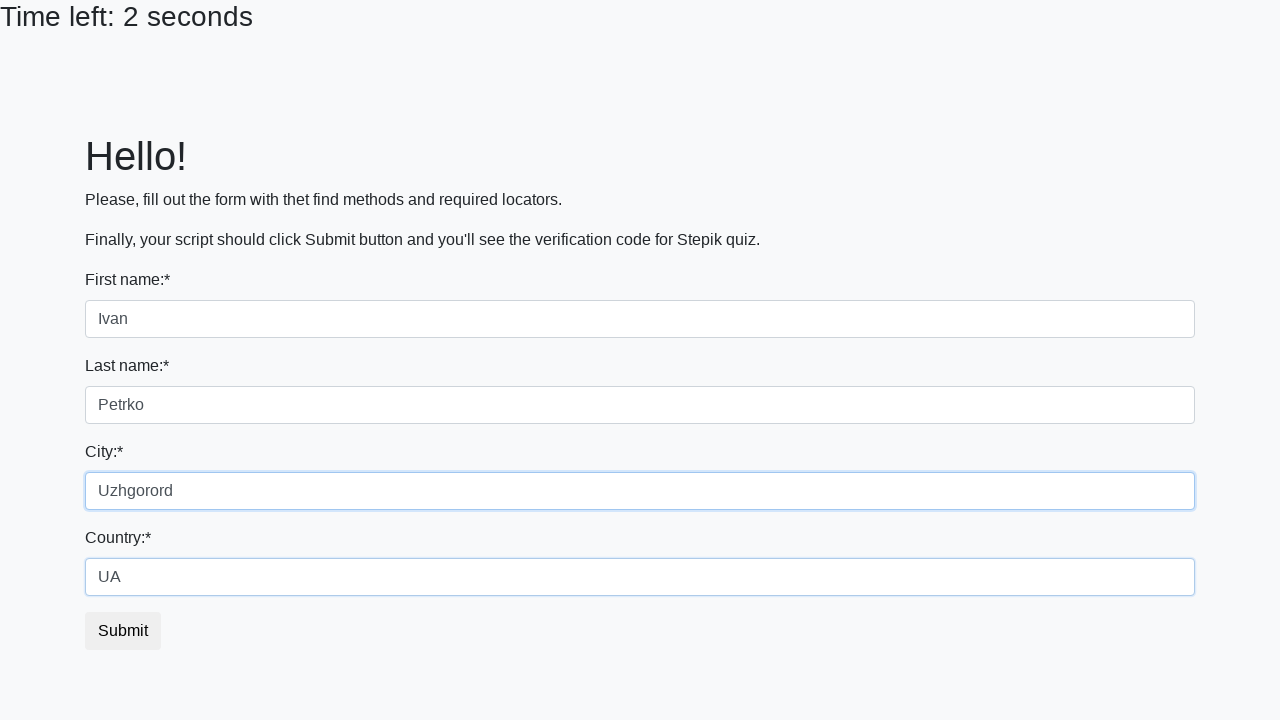

Clicked form submit button at (123, 631) on xpath=/html/body/div/form/button
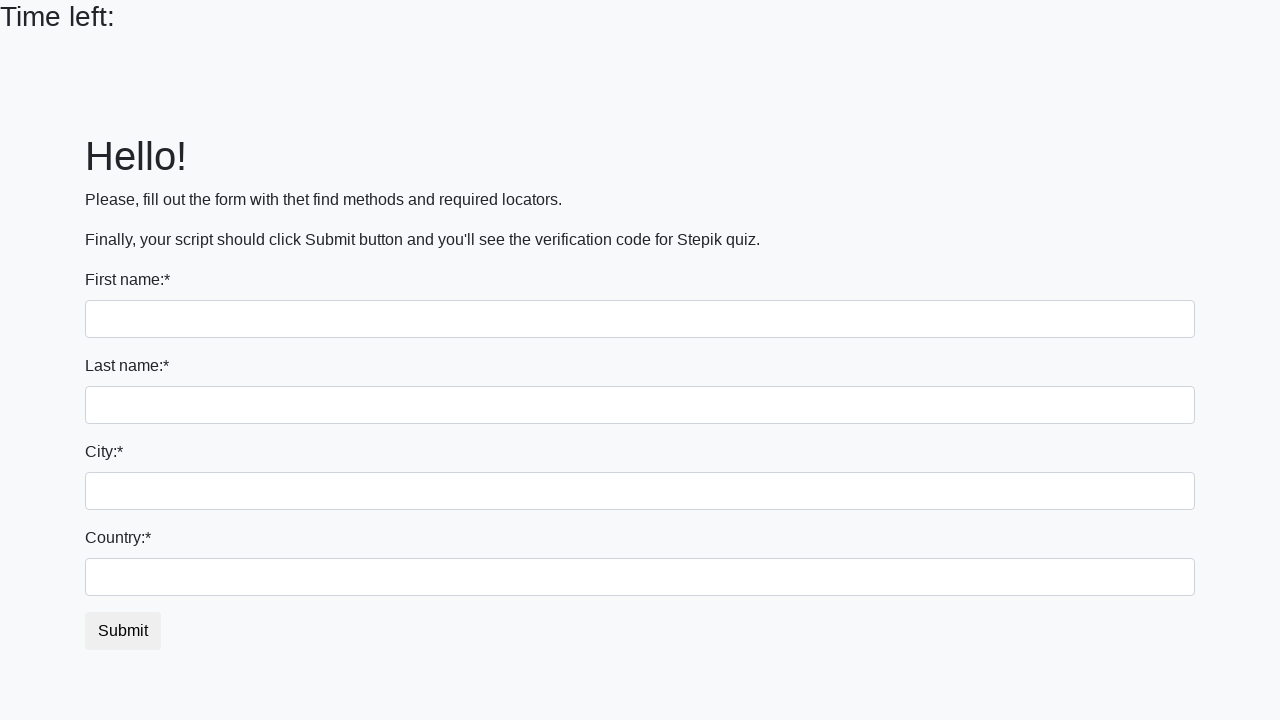

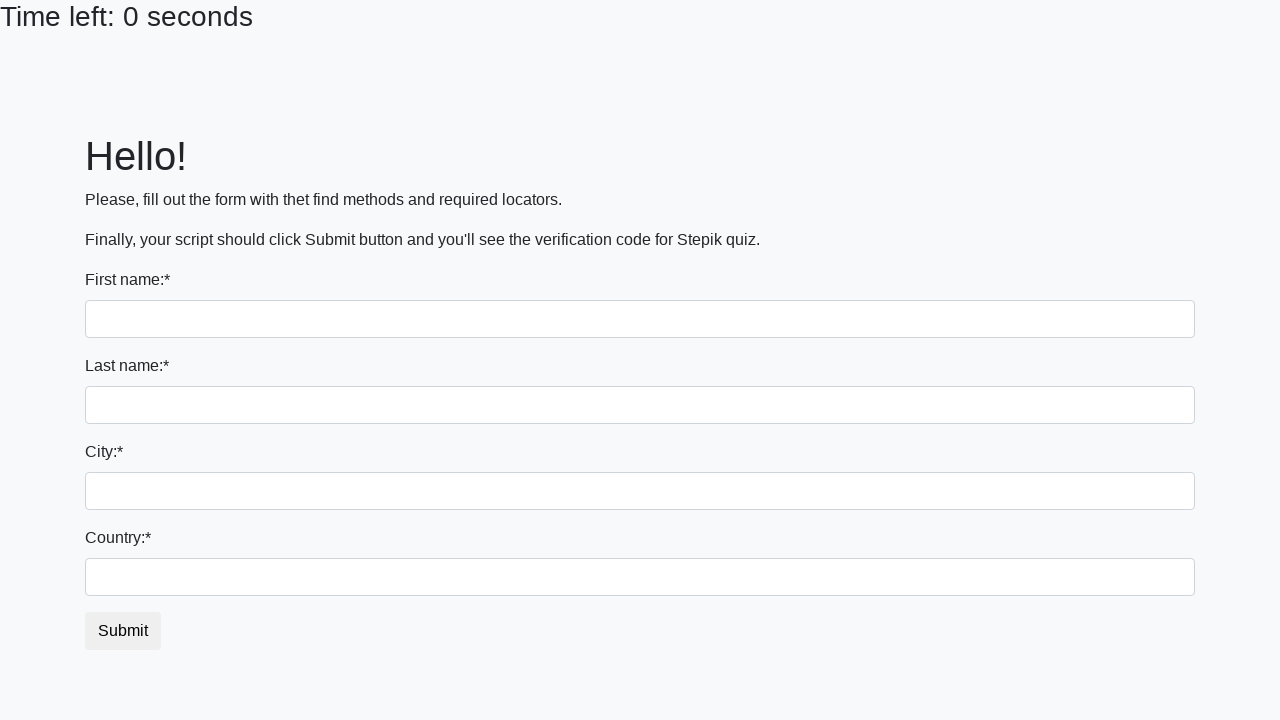